Tests clicking the About menu on the FreeCRM homepage and verifies navigation to the About page

Starting URL: https://freecrm.com/

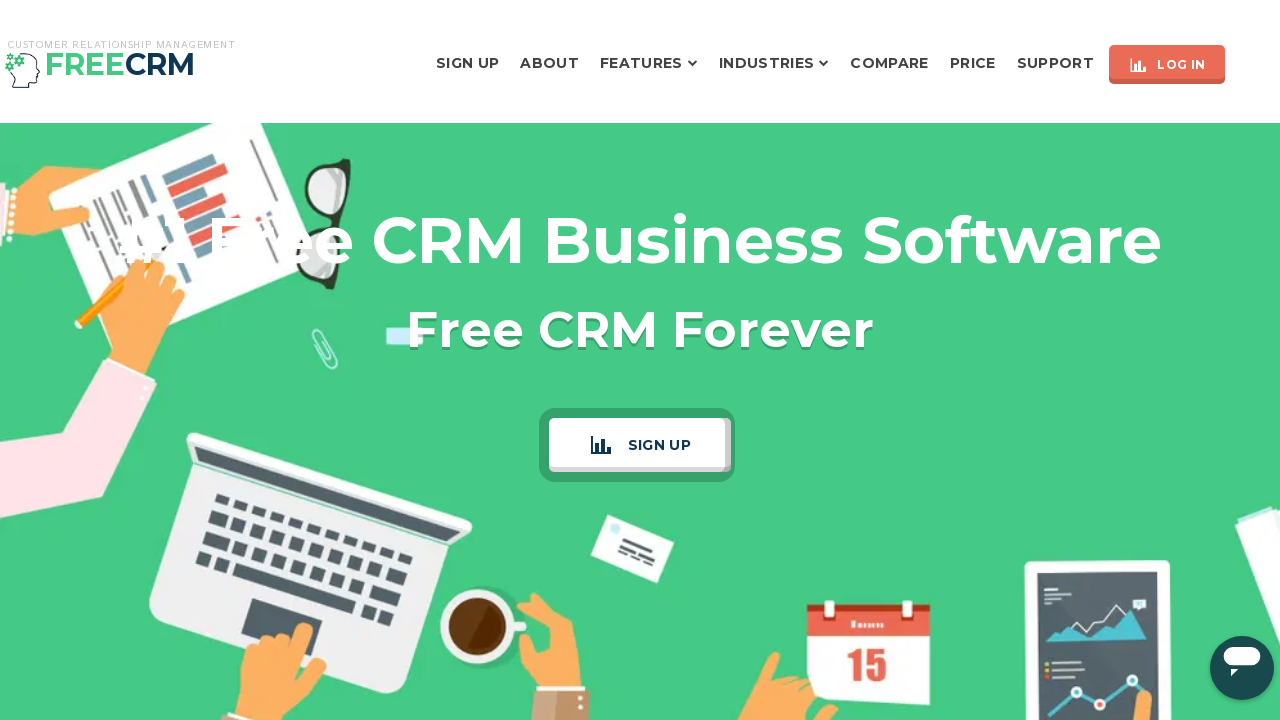

Clicked About menu link on FreeCRM homepage at (550, 63) on a:has-text('About')
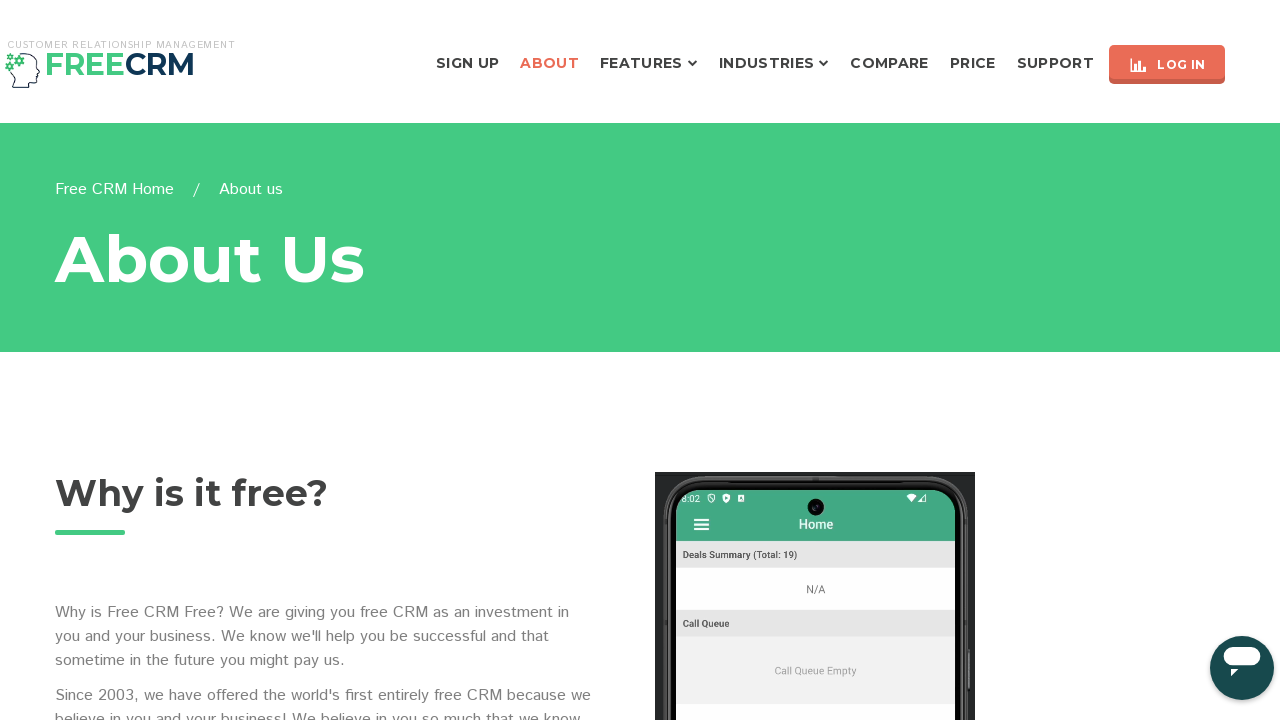

About page loaded and DOM content ready
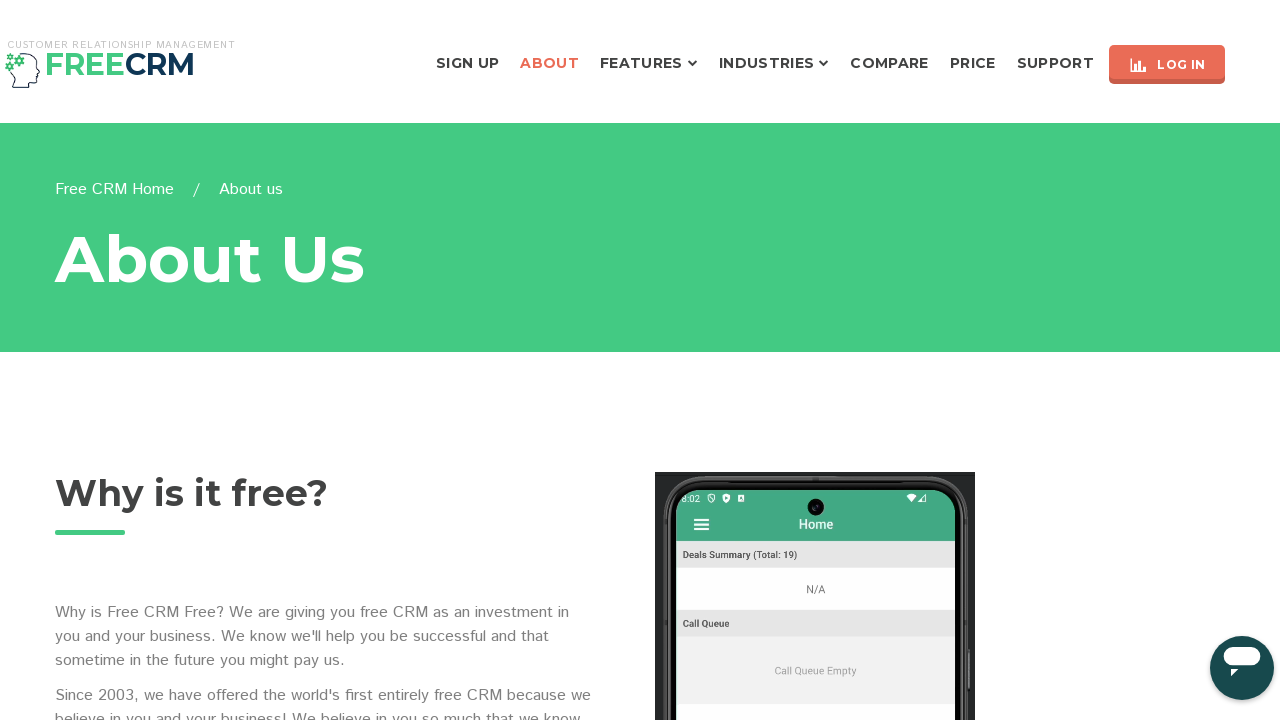

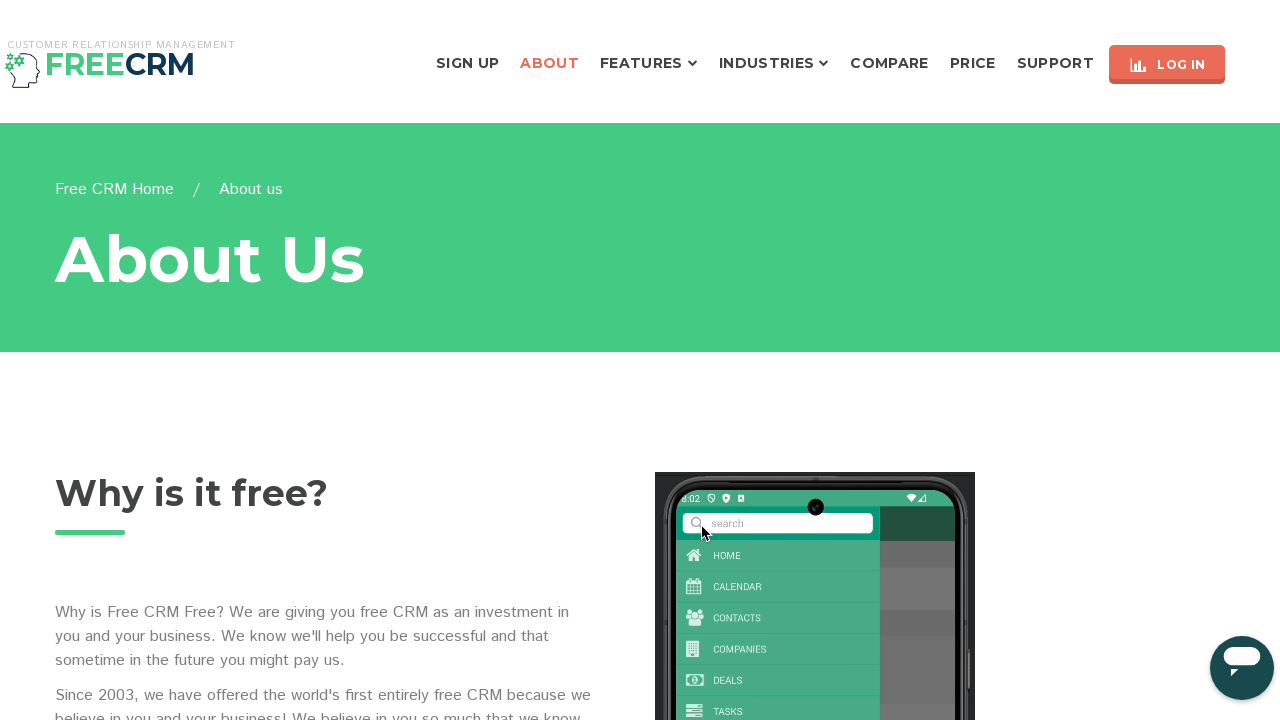